Tests the TodoMVC application by adding a new todo item, marking it as complete, and then deleting it

Starting URL: https://demo.playwright.dev/todomvc/#/

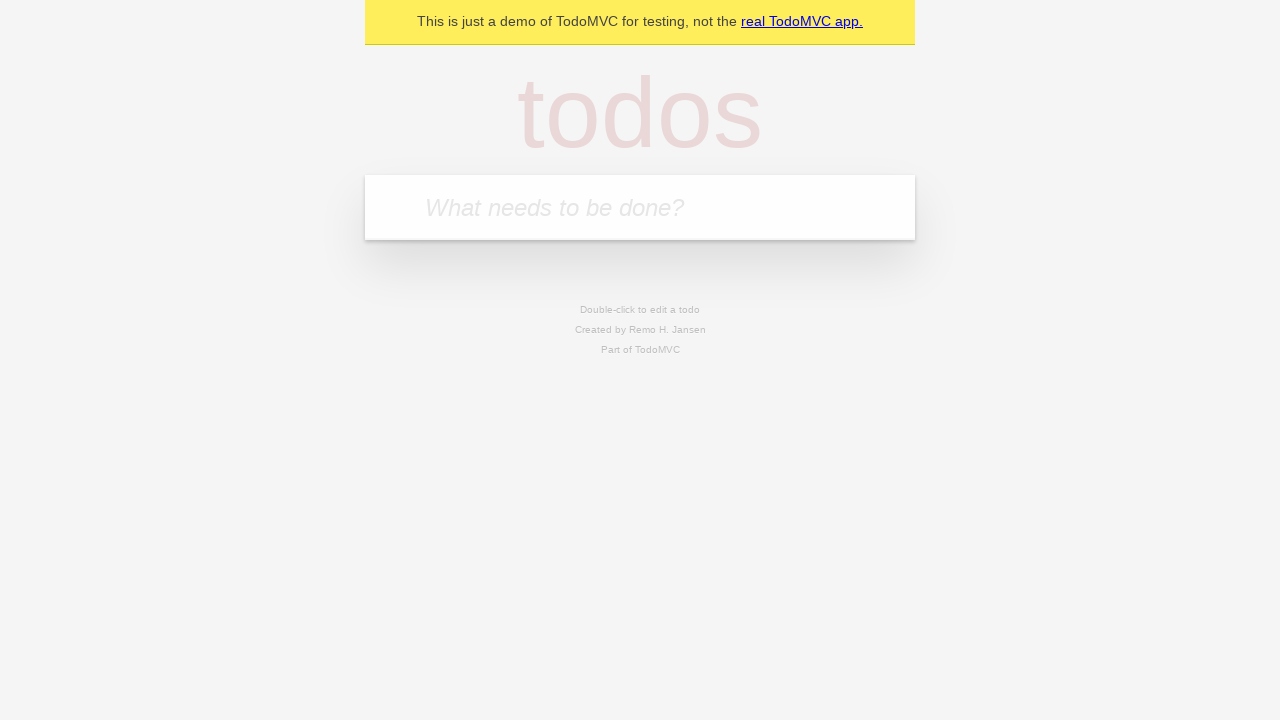

Clicked on the todo input textbox at (640, 207) on internal:role=textbox[name="What needs to be done?"i]
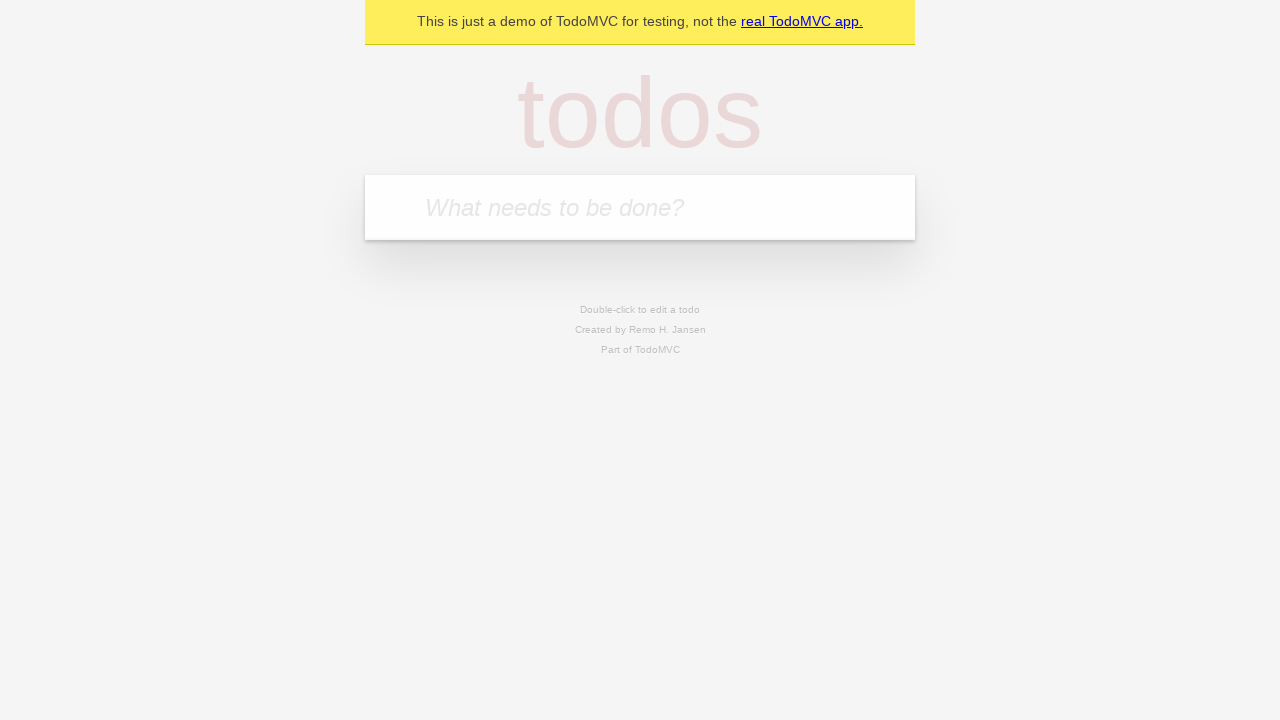

Filled todo input with 'google.com' on internal:role=textbox[name="What needs to be done?"i]
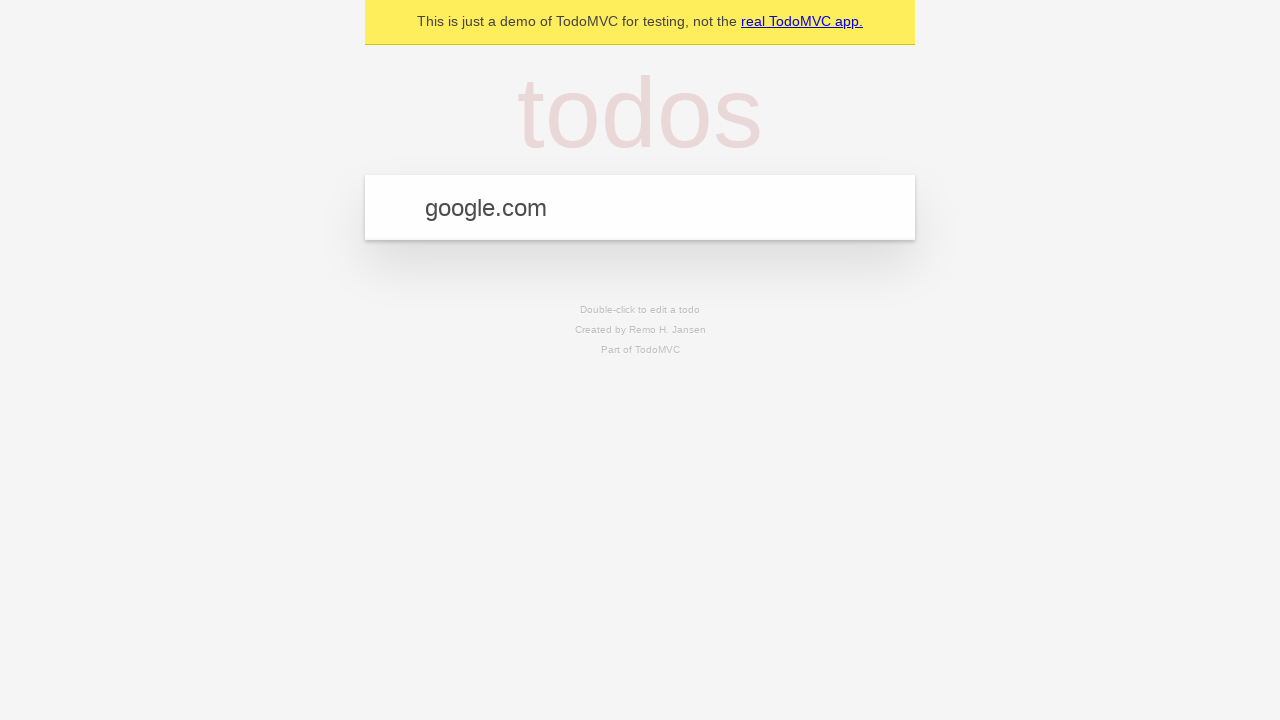

Pressed Enter to add the todo item on internal:role=textbox[name="What needs to be done?"i]
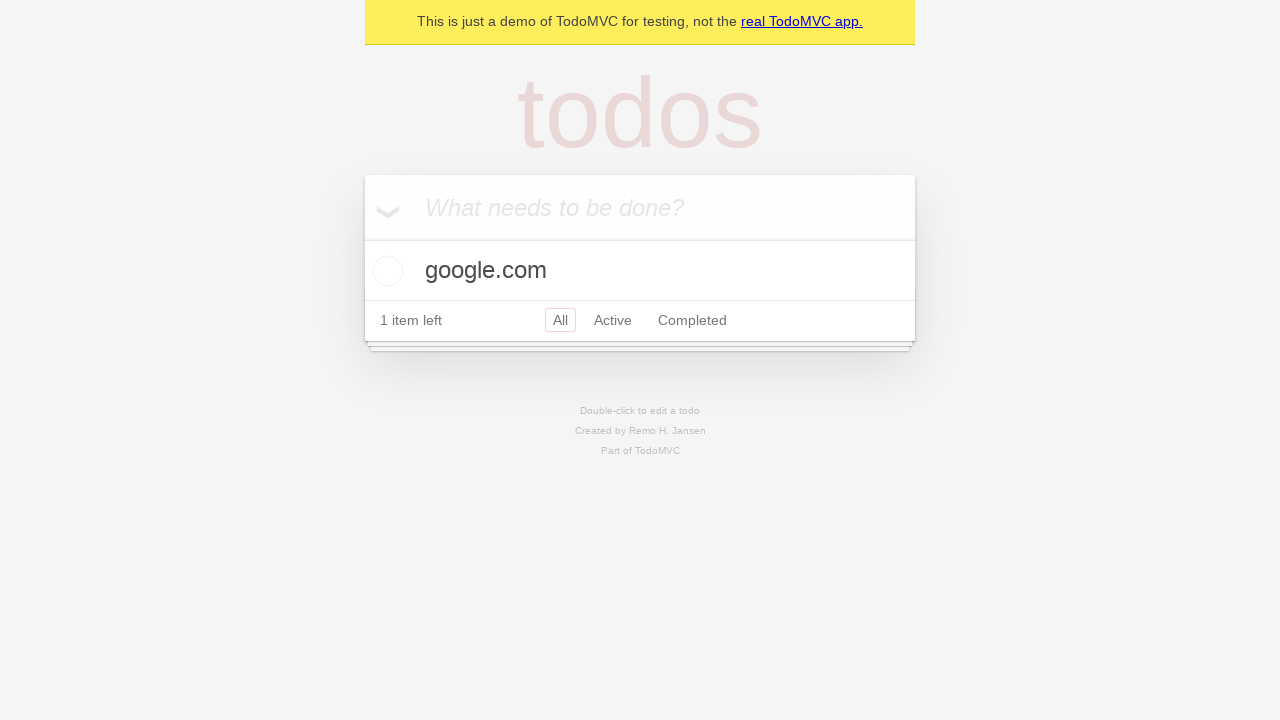

Checked the checkbox to mark todo as complete at (385, 271) on internal:role=checkbox[name="Toggle Todo"i]
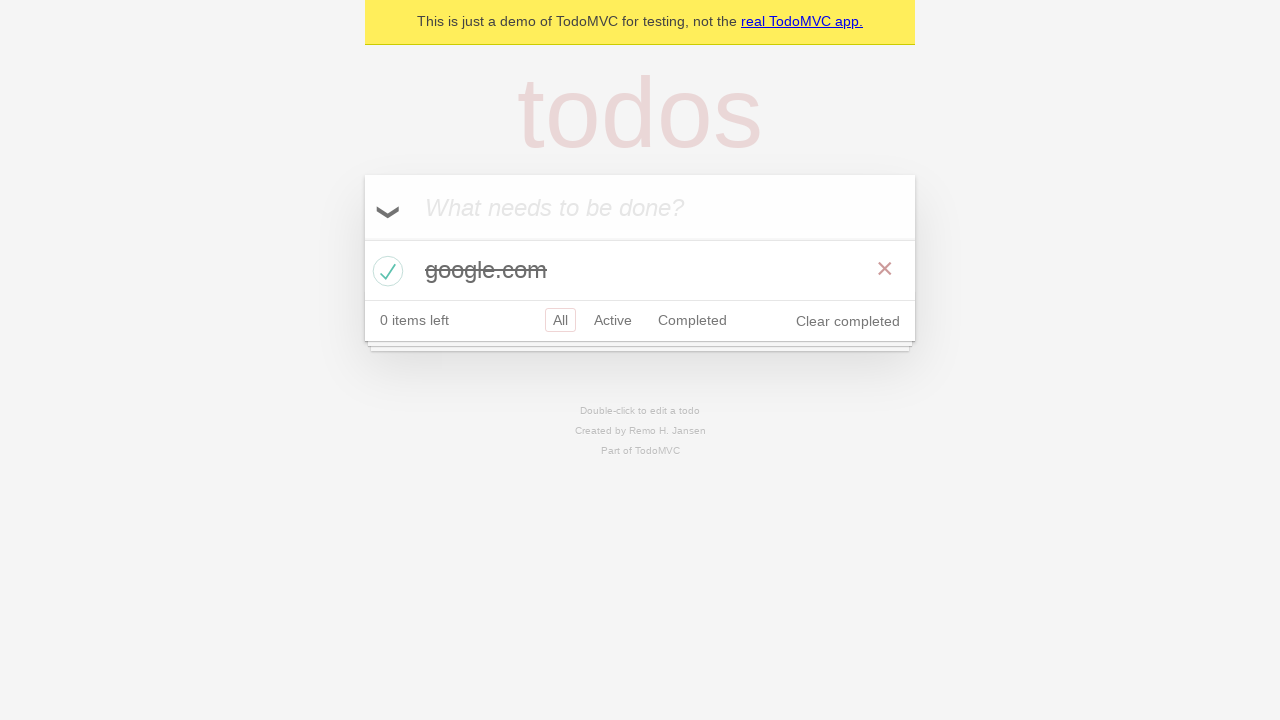

Clicked the Delete button to remove the todo item at (885, 269) on internal:role=button[name="Delete"i]
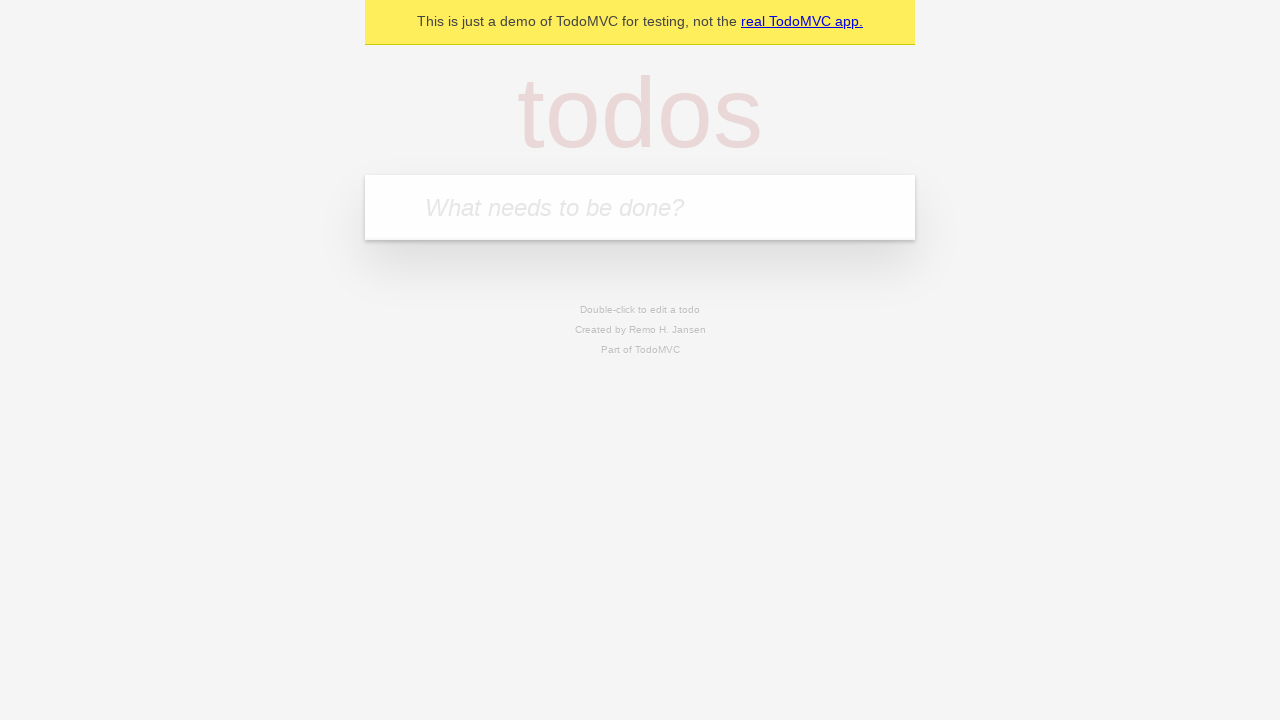

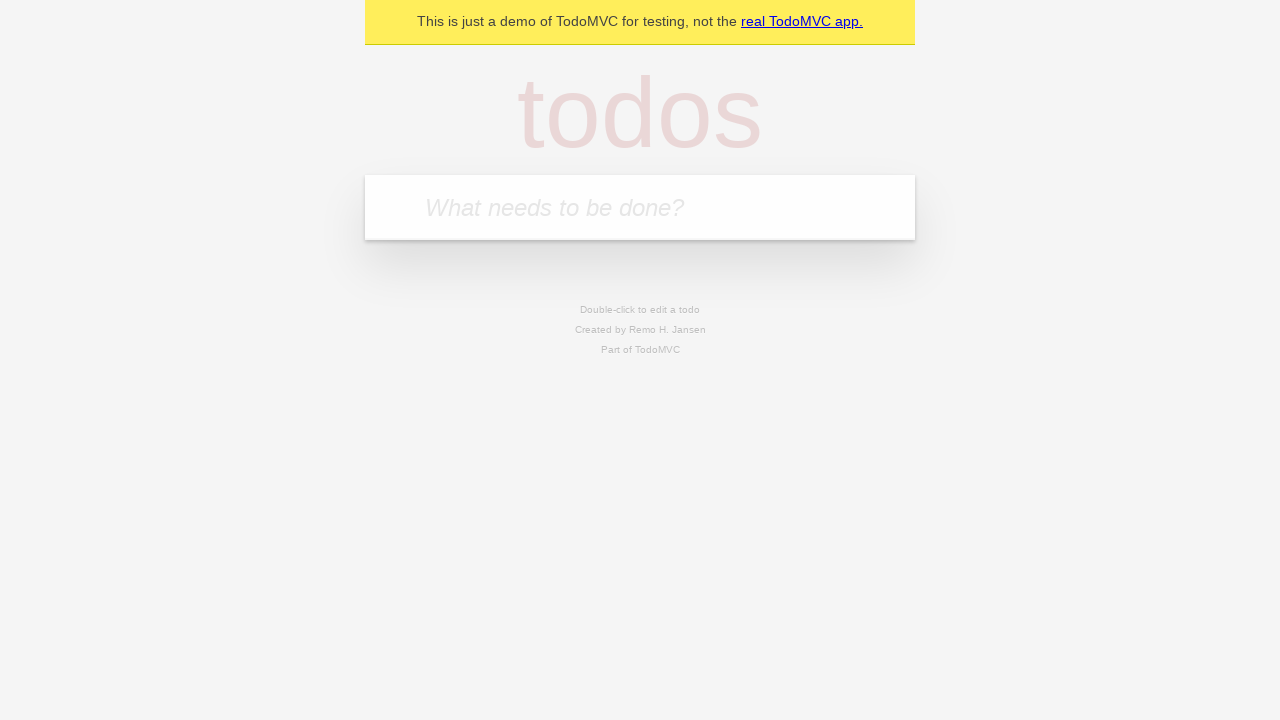